Solves a mathematical problem displayed on the page, fills the answer in a form, selects checkbox and radio button options, and submits the form

Starting URL: https://suninjuly.github.io/math.html

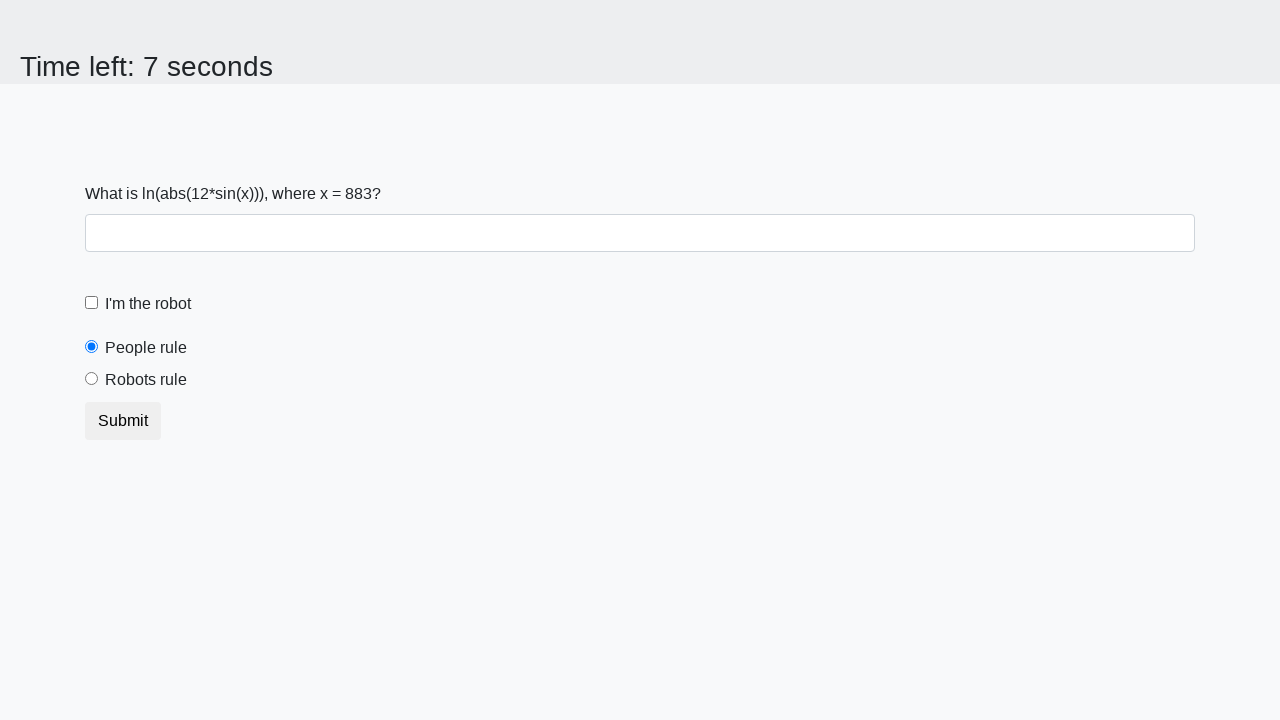

Located the input value element
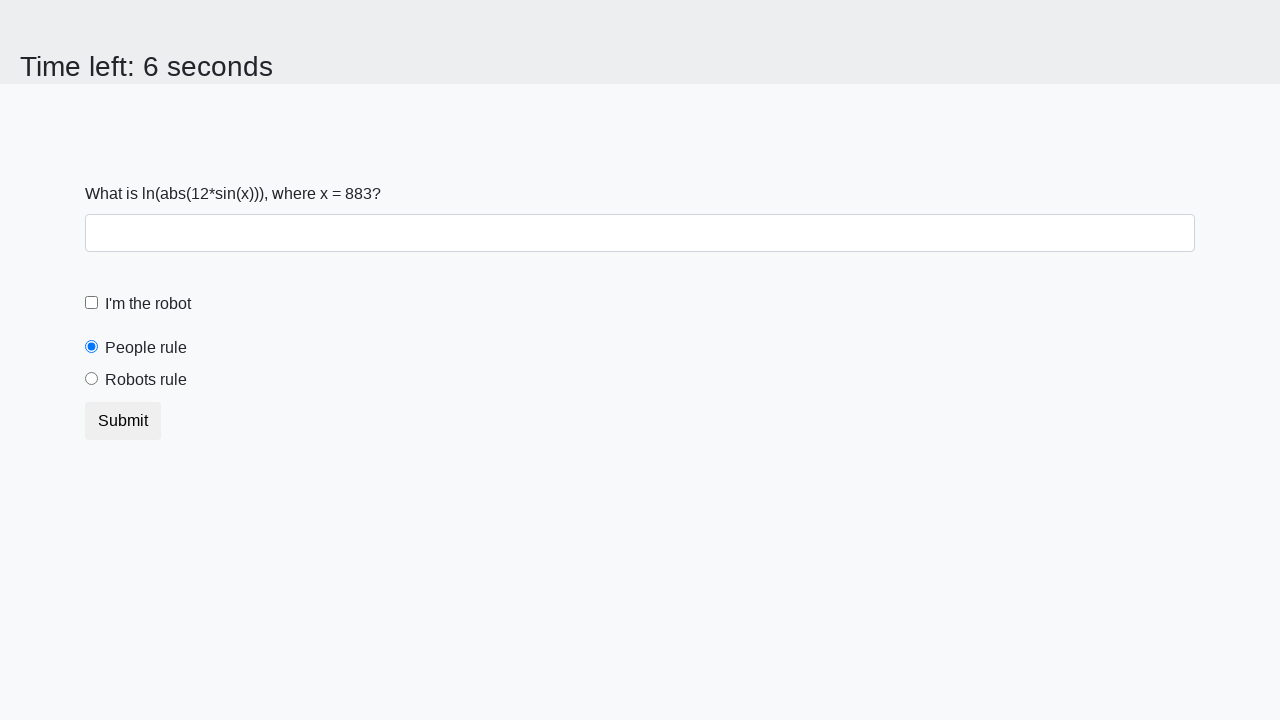

Retrieved input value from page: 883
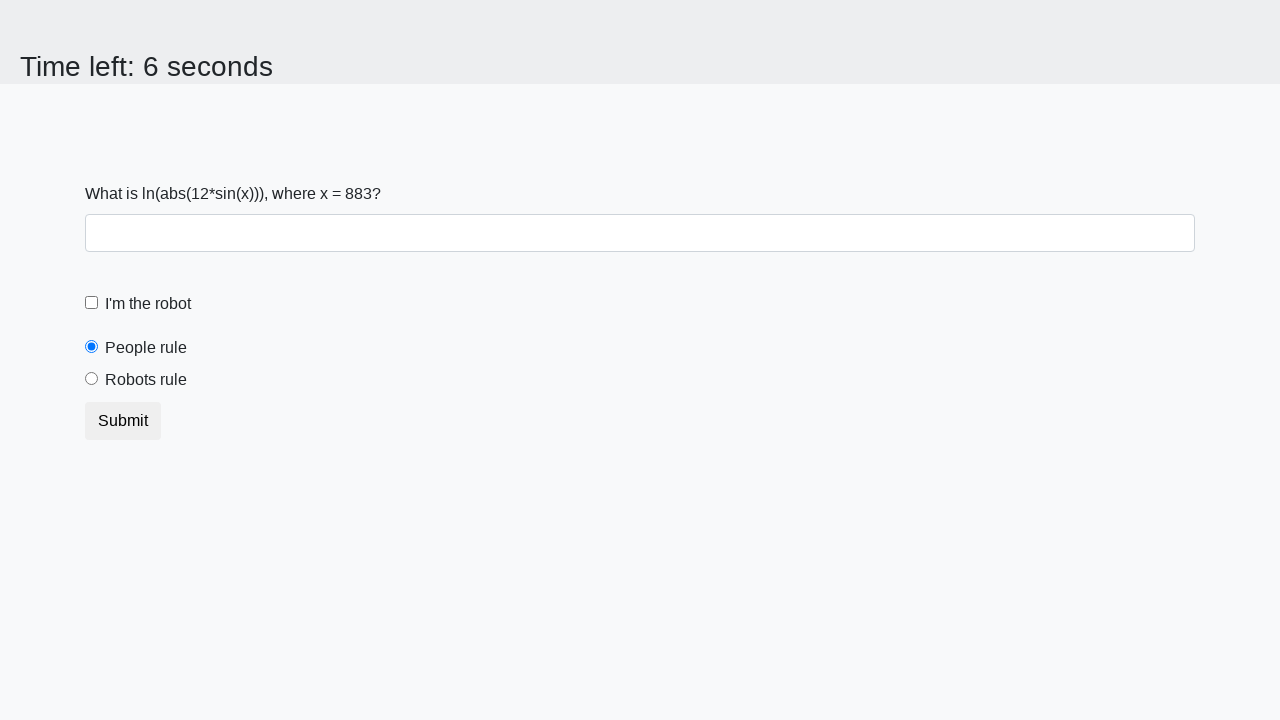

Calculated mathematical answer: 0.9283906700252793
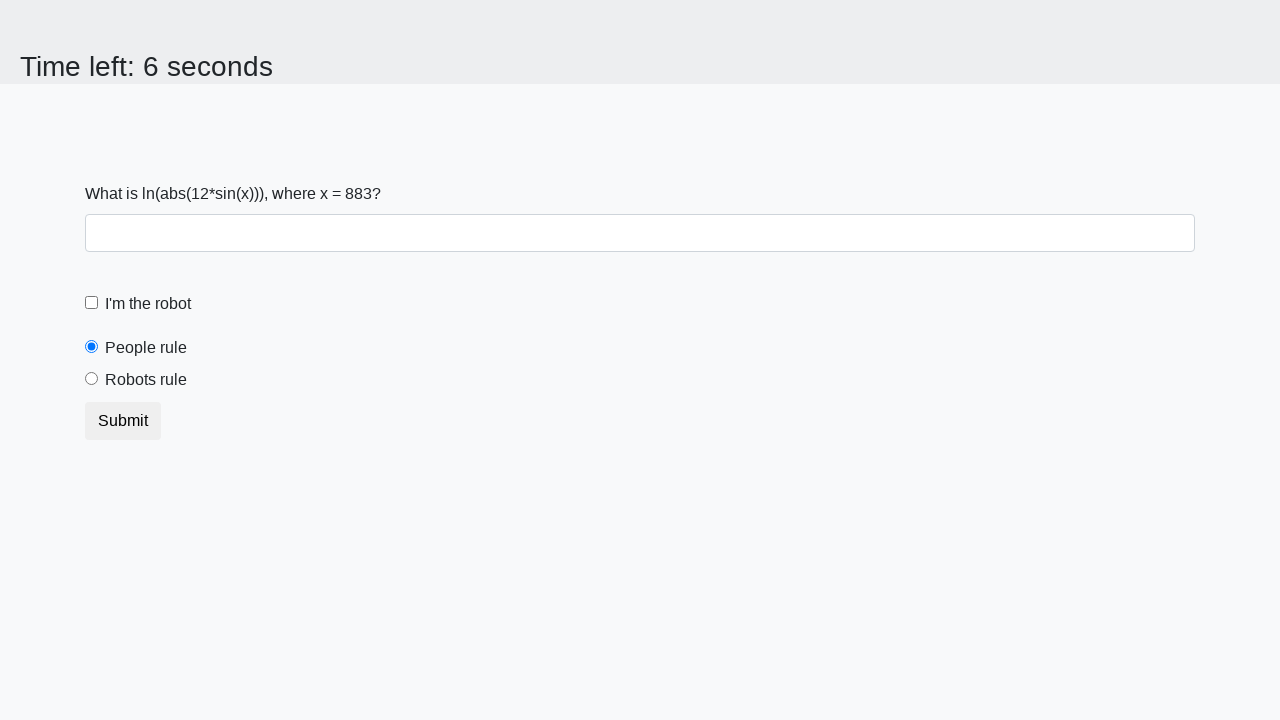

Filled answer field with calculated value on #answer
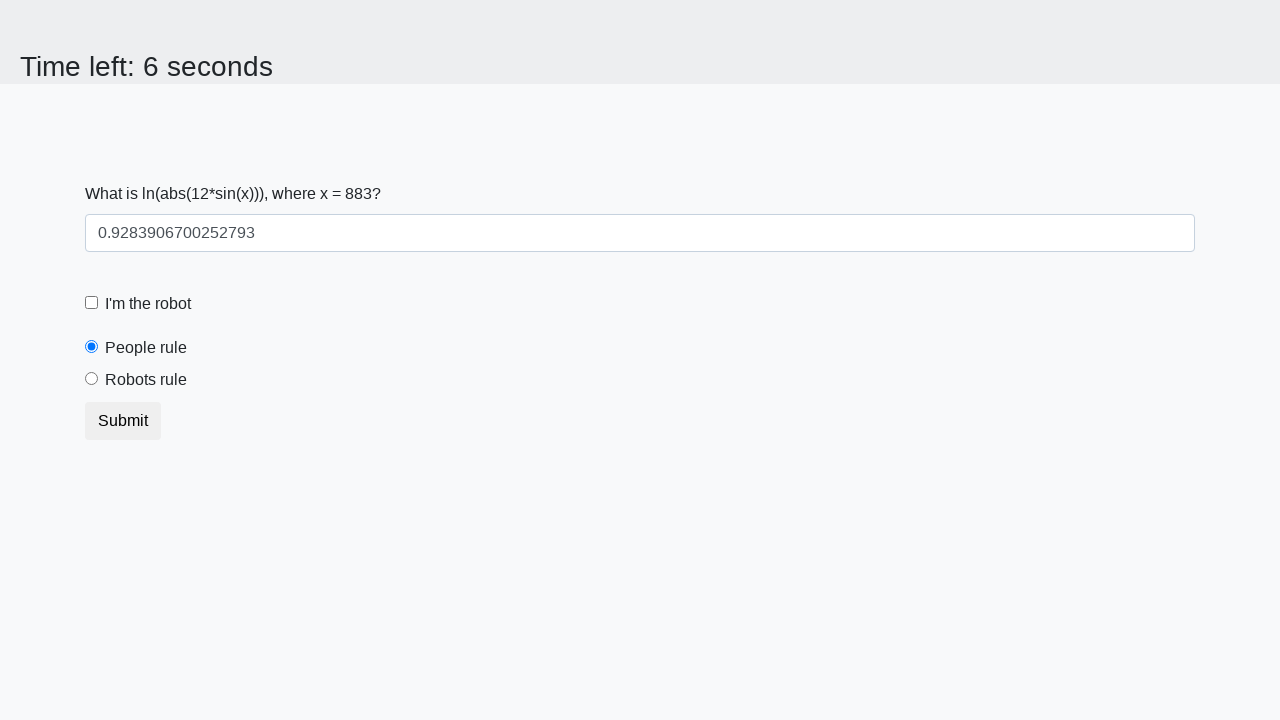

Selected the robot checkbox at (92, 303) on #robotCheckbox
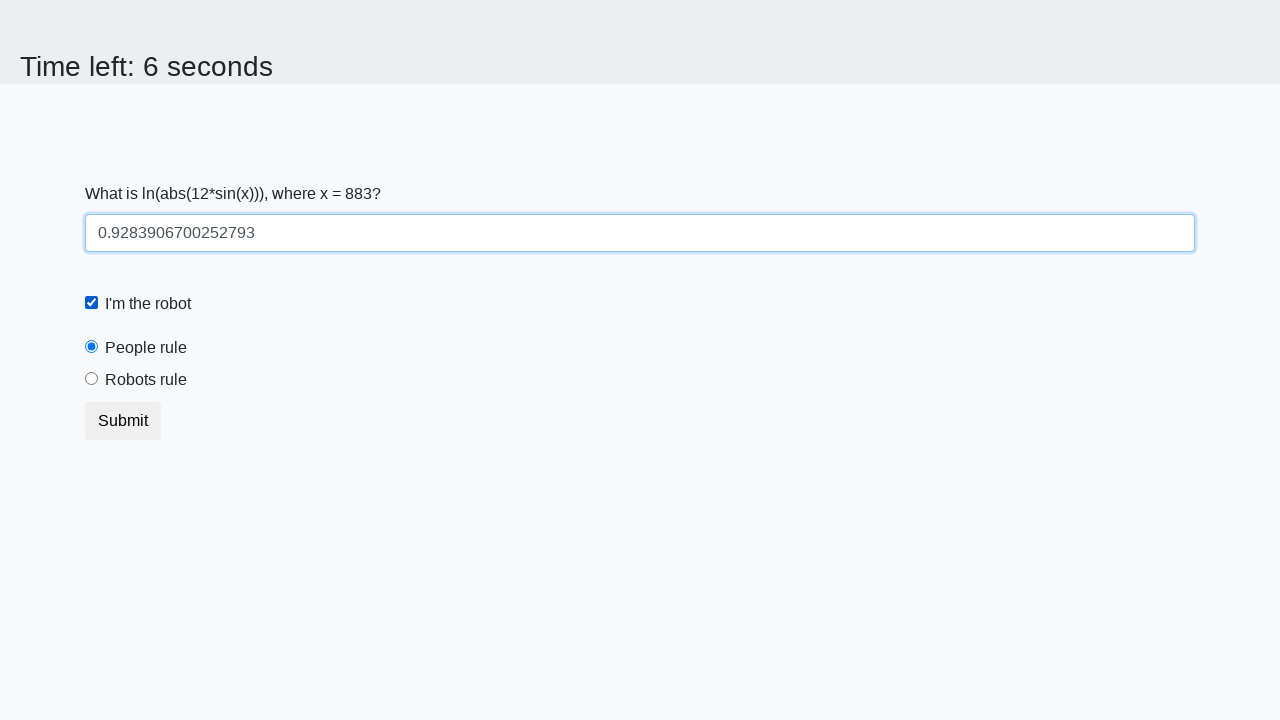

Selected the robots rule radio button at (92, 379) on #robotsRule
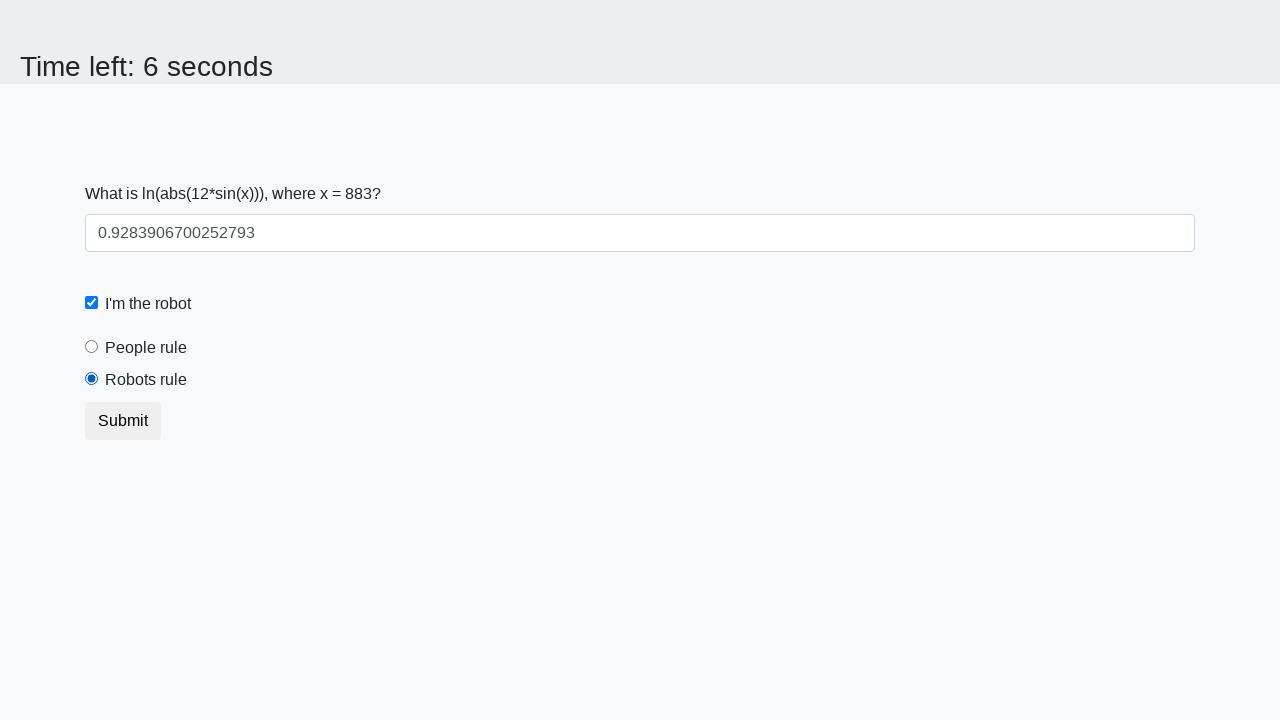

Clicked submit button to submit the form at (123, 421) on button.btn
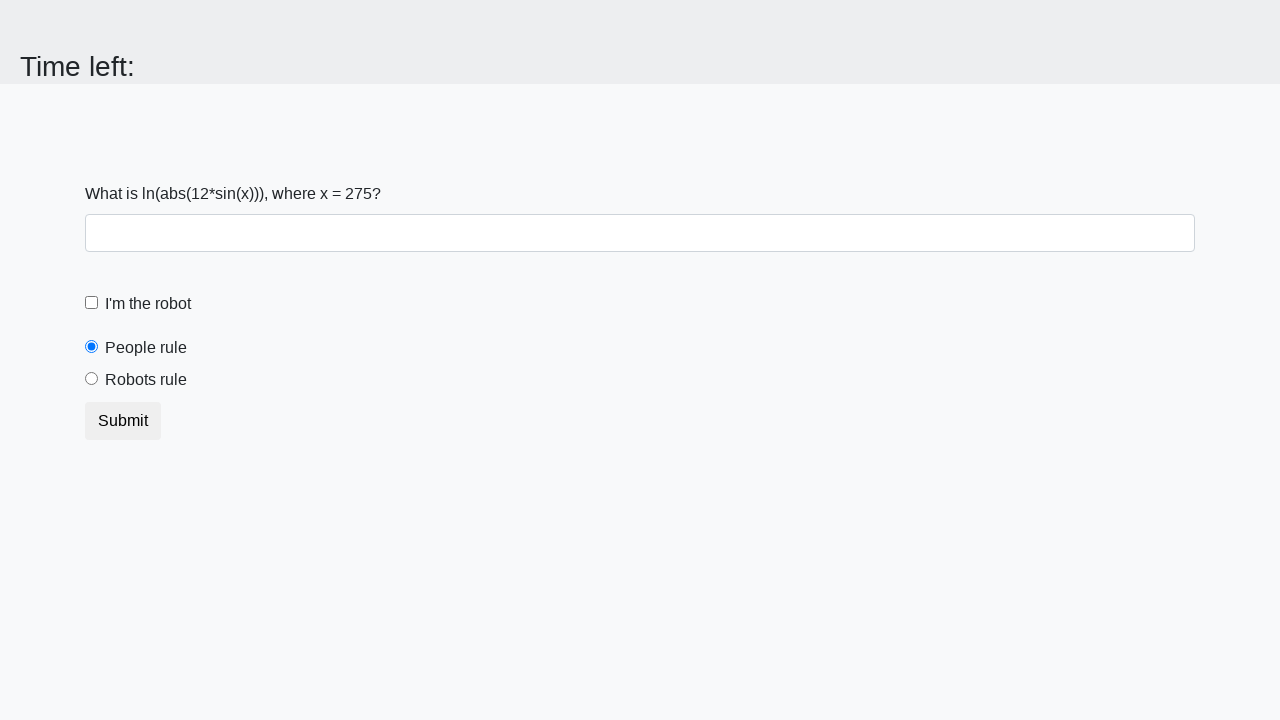

Waited for form submission to process
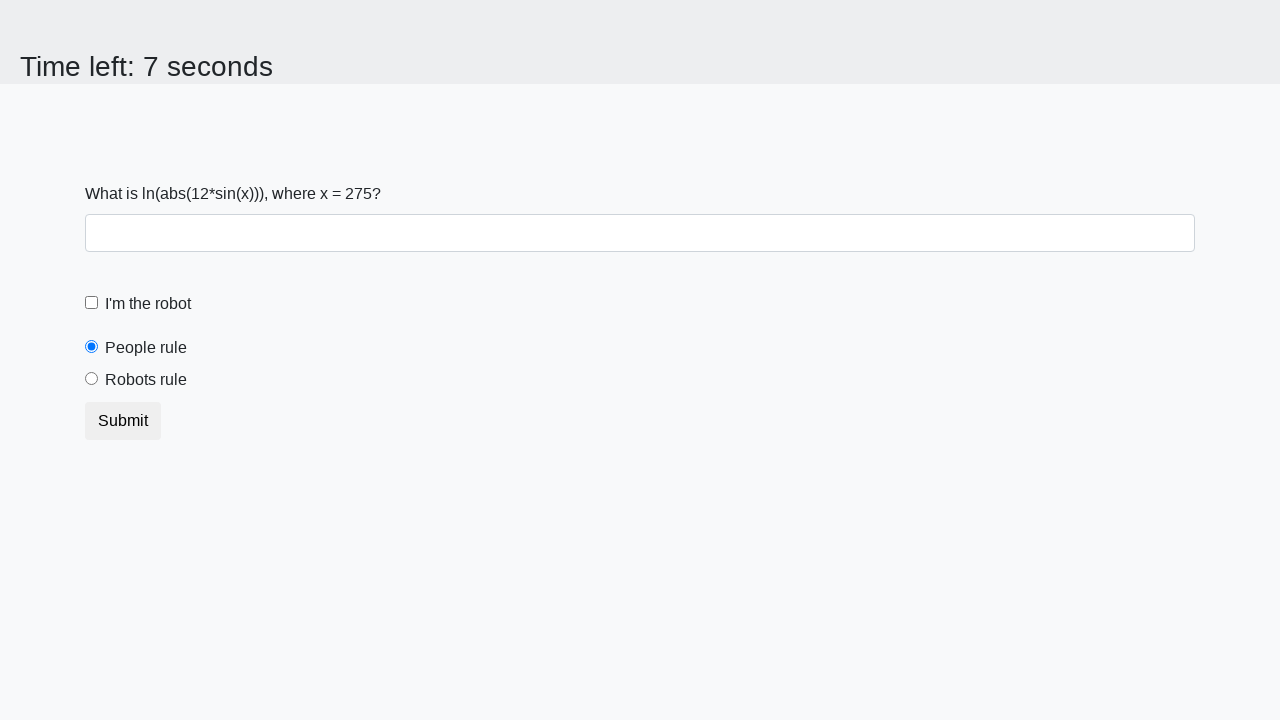

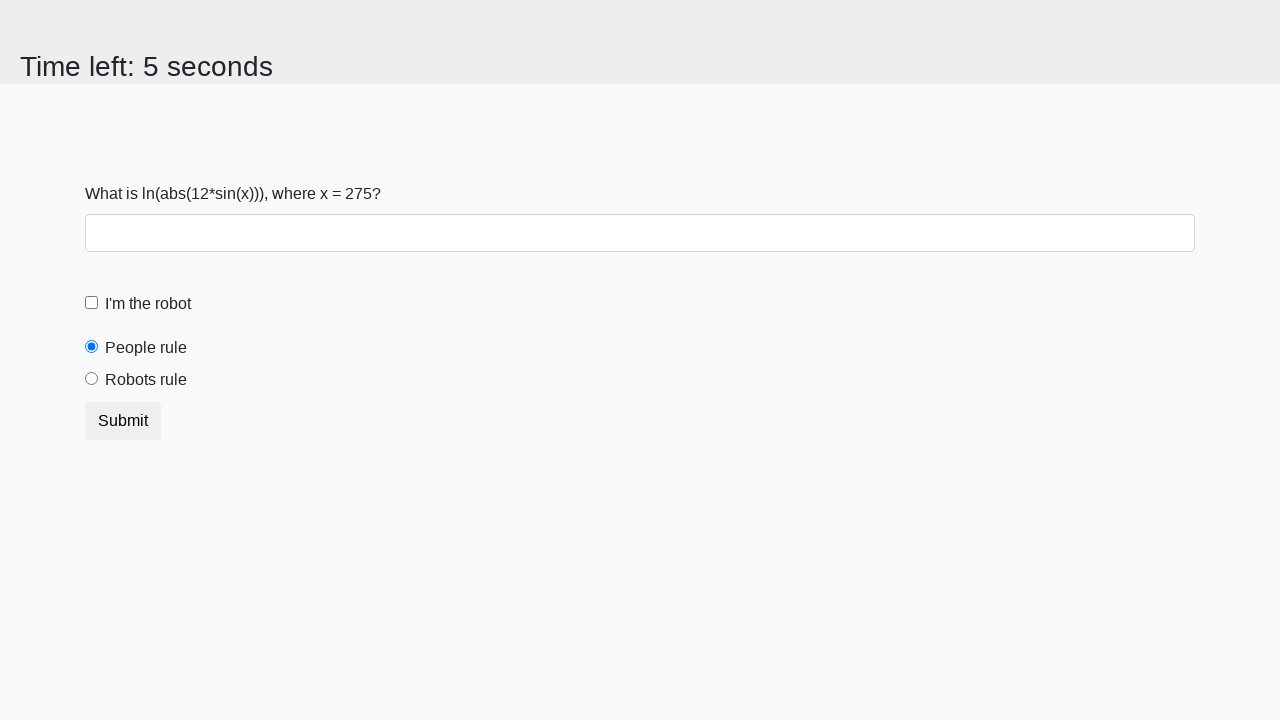